Tests confirm dialog by clicking a button, accepting the confirmation, and verifying the OK result is displayed

Starting URL: https://demoqa.com/alerts

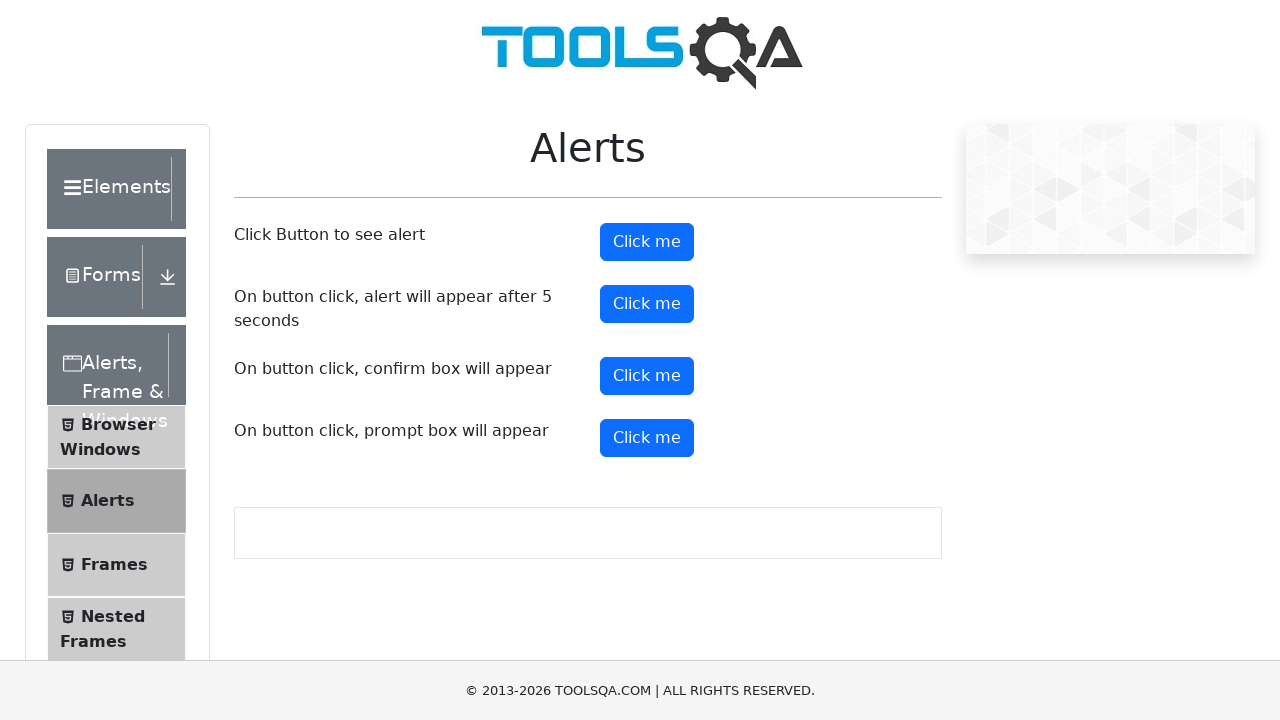

Registered dialog handler to accept confirmation
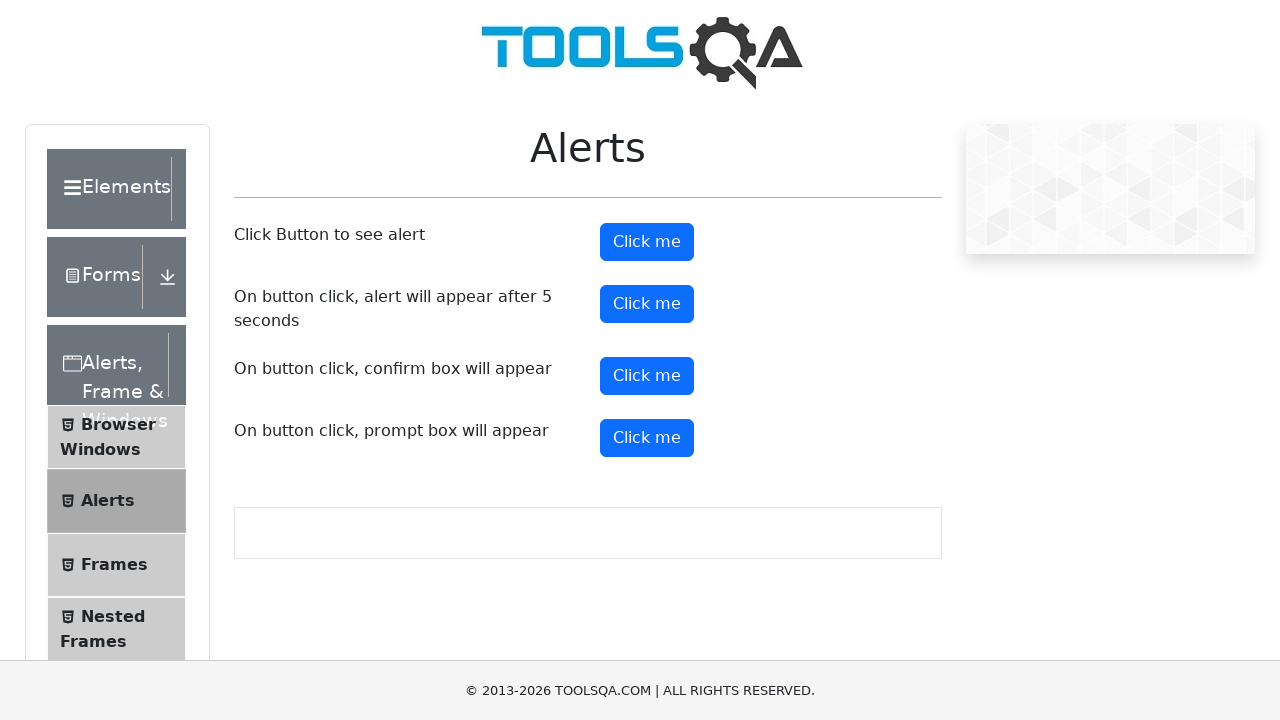

Clicked the confirm button to trigger dialog at (647, 376) on button#confirmButton
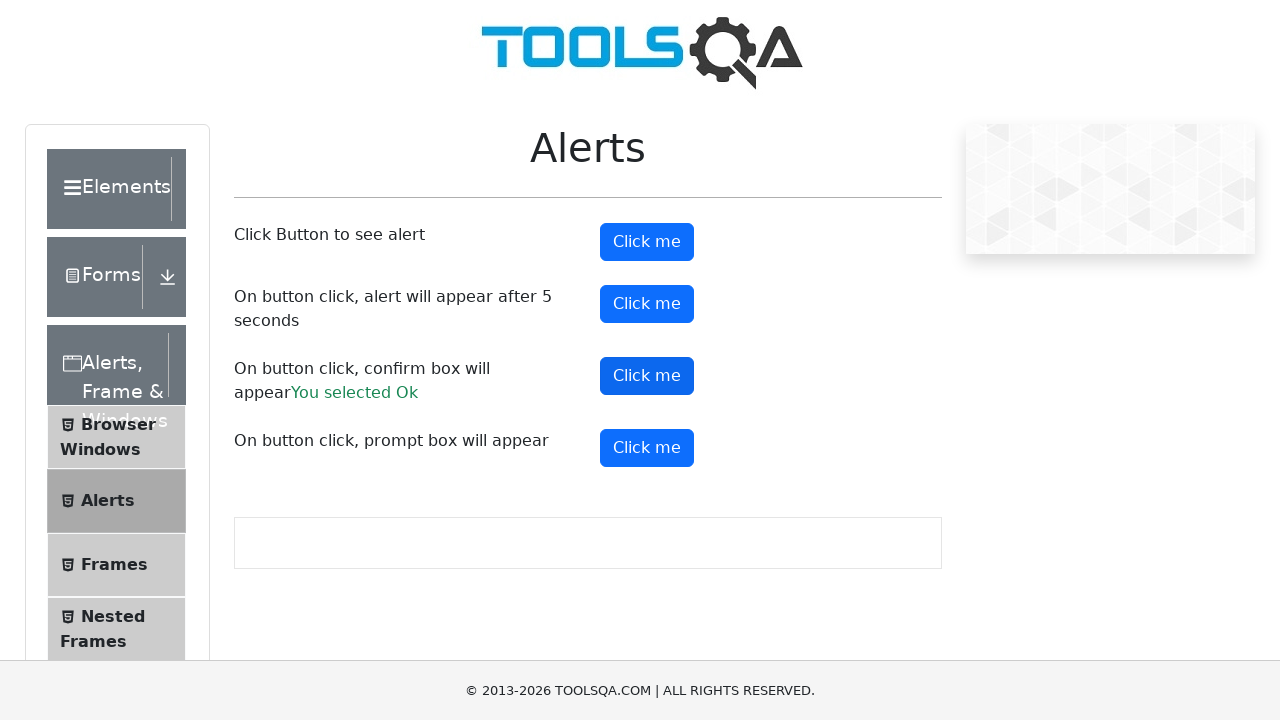

Verified 'You selected Ok' result text appeared after accepting confirmation
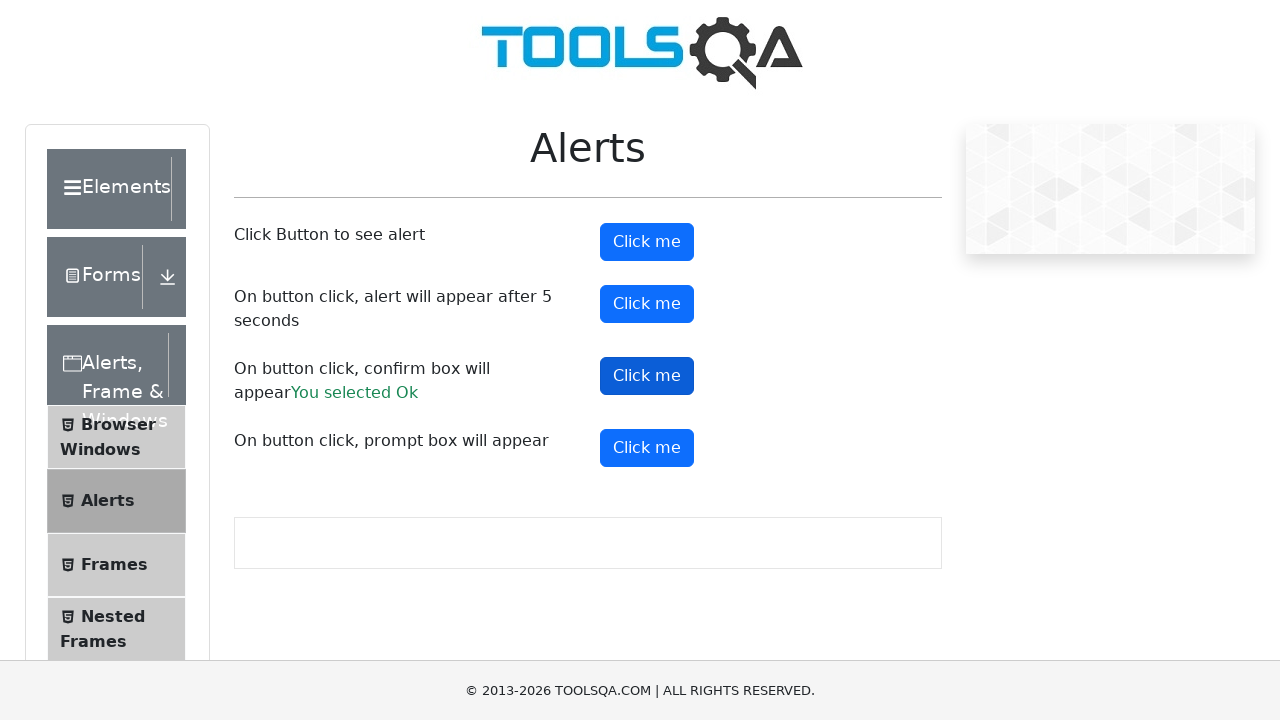

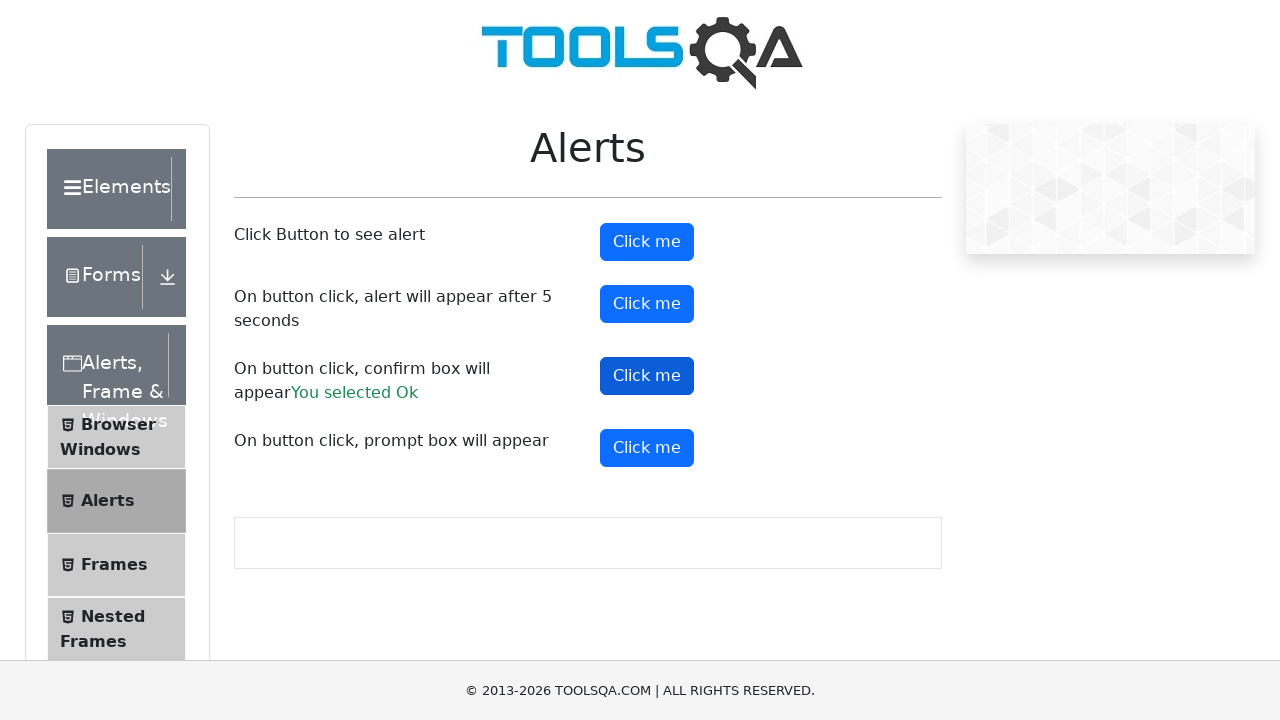